Tests basic search functionality by switching to Russian, navigating to search, entering a query with category filters, and verifying results appear

Starting URL: http://ss.com

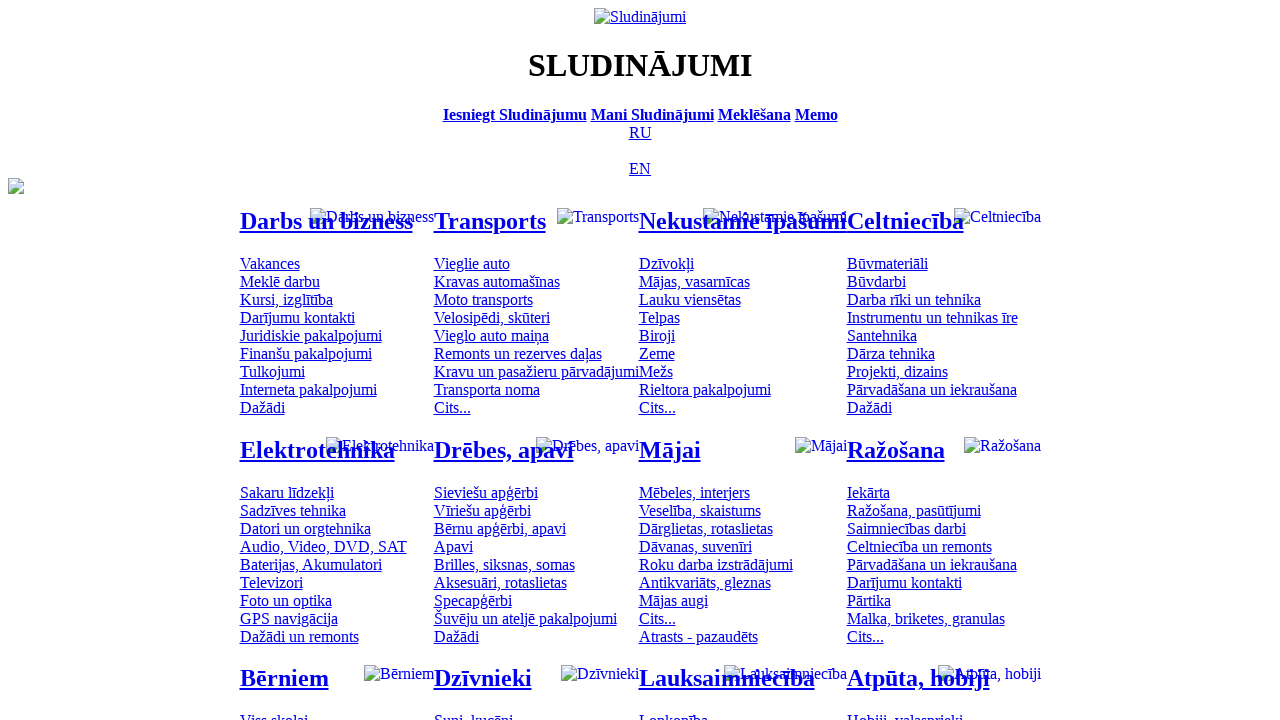

Clicked Russian language button at (640, 132) on [title='По-русски']
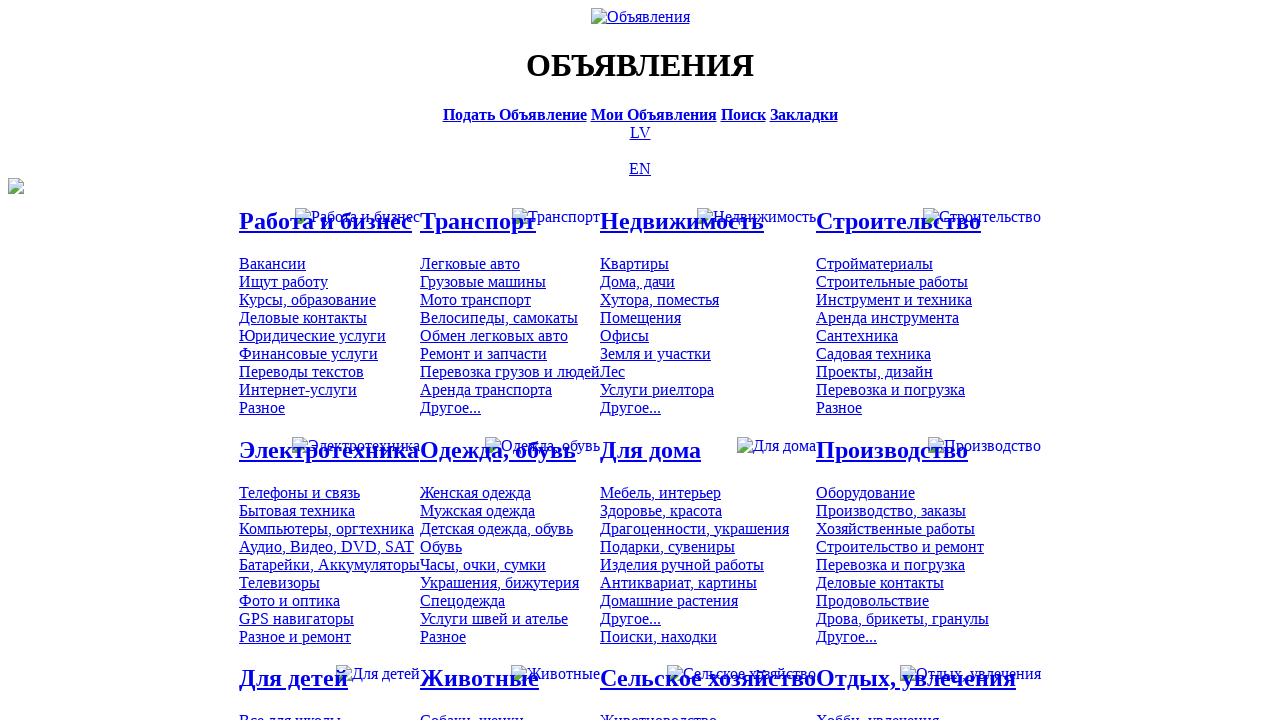

Clicked search link in main table at (743, 114) on #main_table a[href*='search']
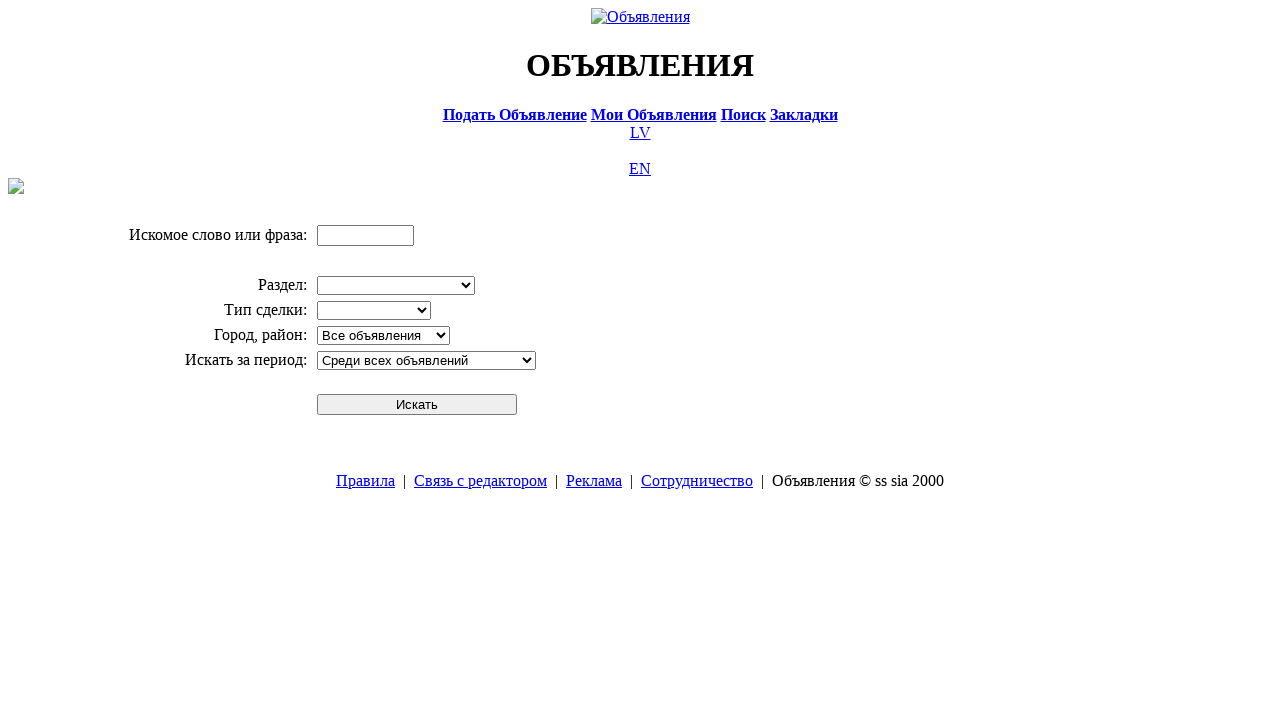

Entered search query 'Компьютер' on input[name='txt']
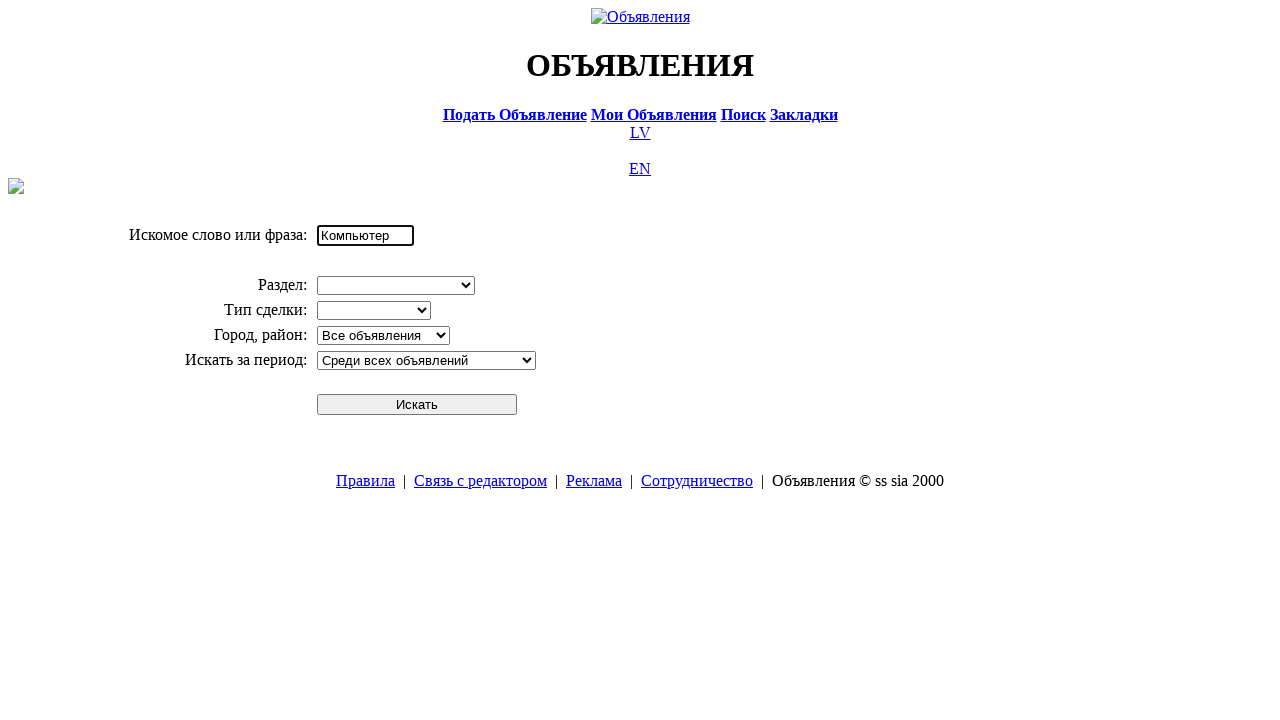

Selected 'Электротехника' division filter on select[name='cid_0']
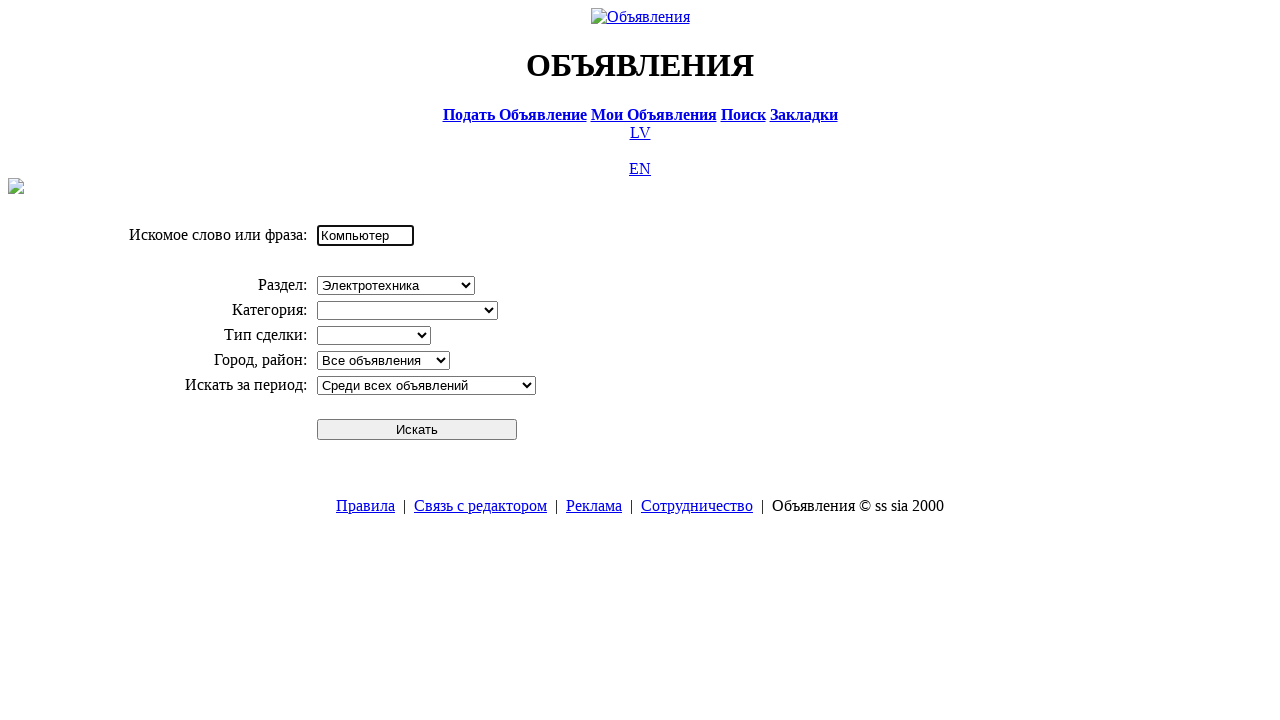

Selected 'Компьютеры, оргтехника' category filter on select[name='cid_1']
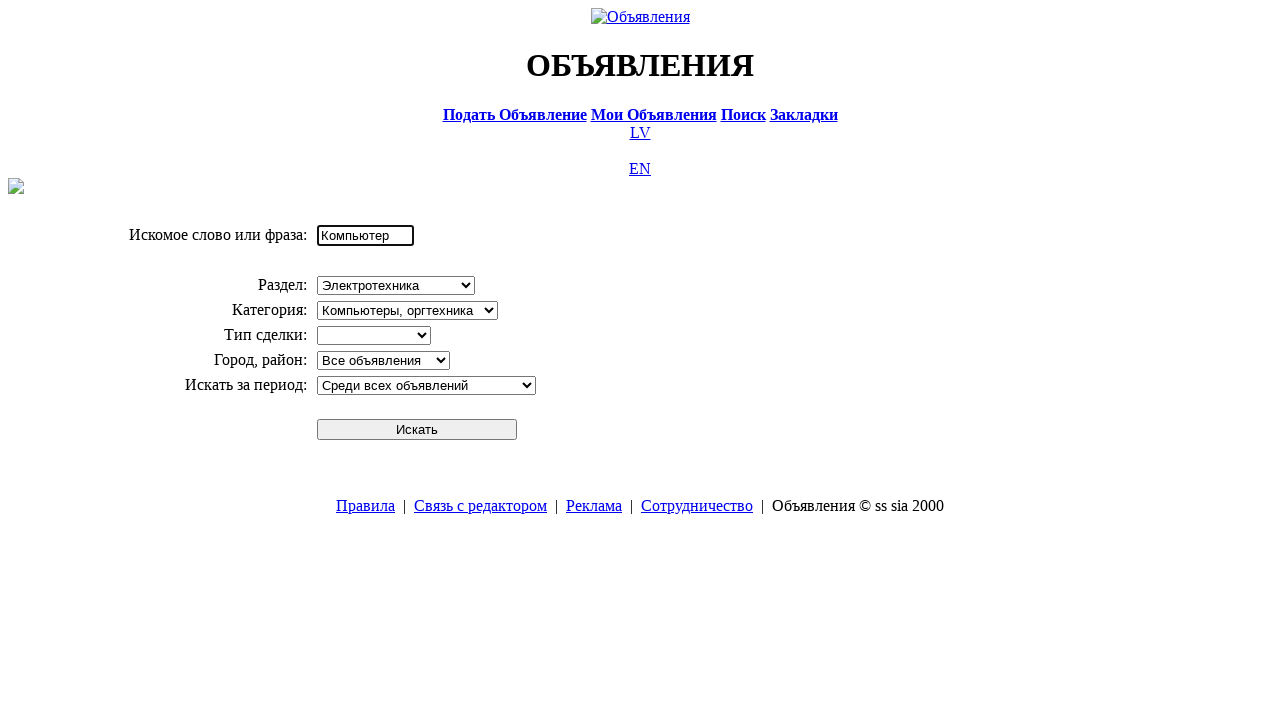

Clicked search button to submit query at (417, 429) on #sbtn
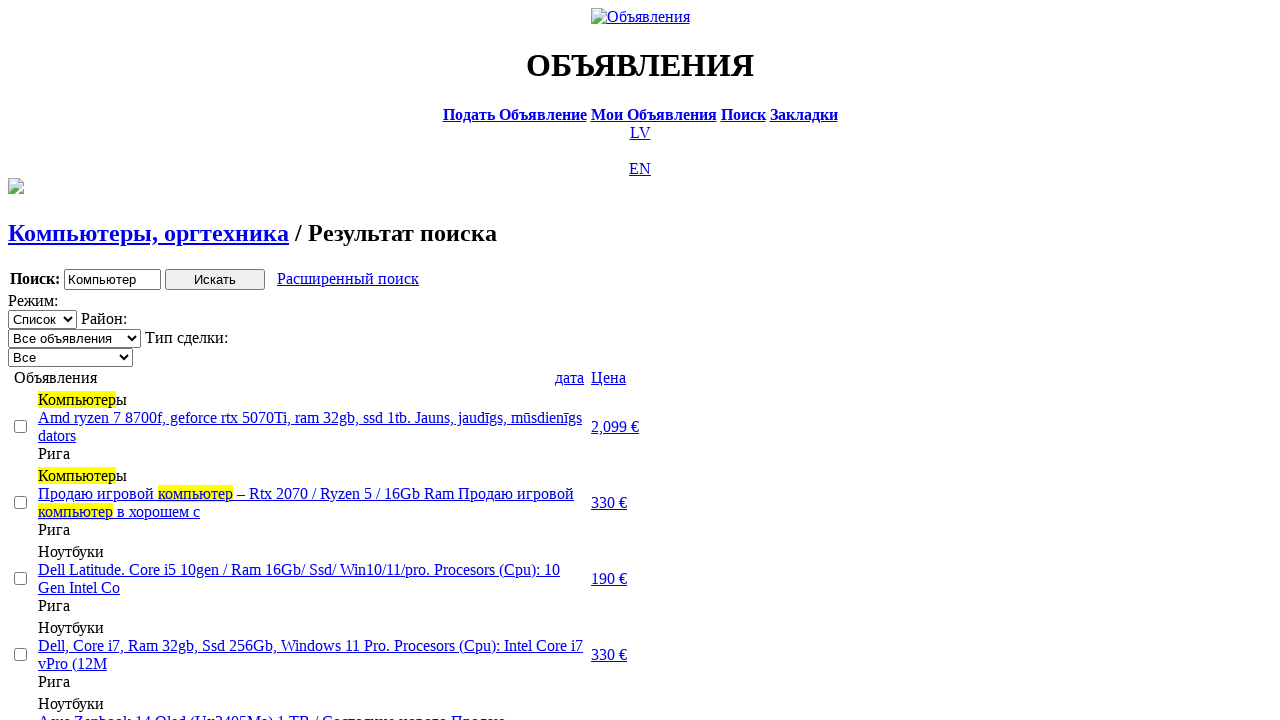

Search results loaded - amopt selector appeared
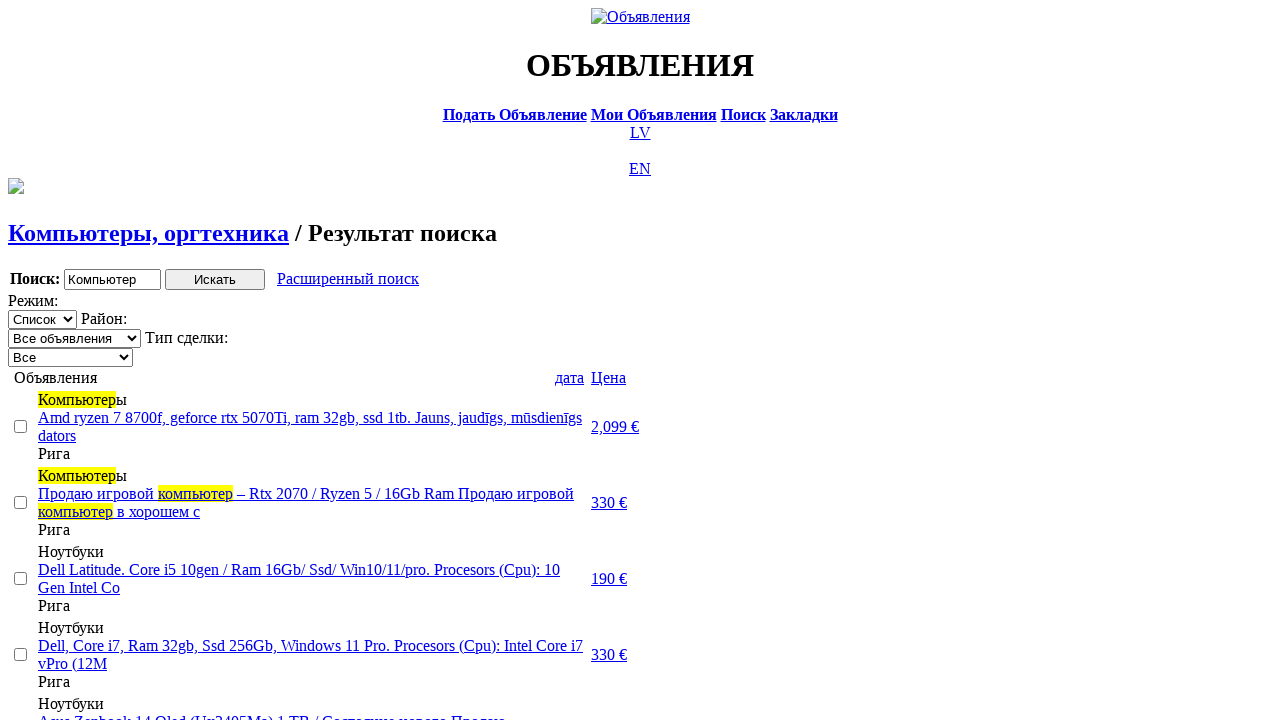

Verified first search result is visible
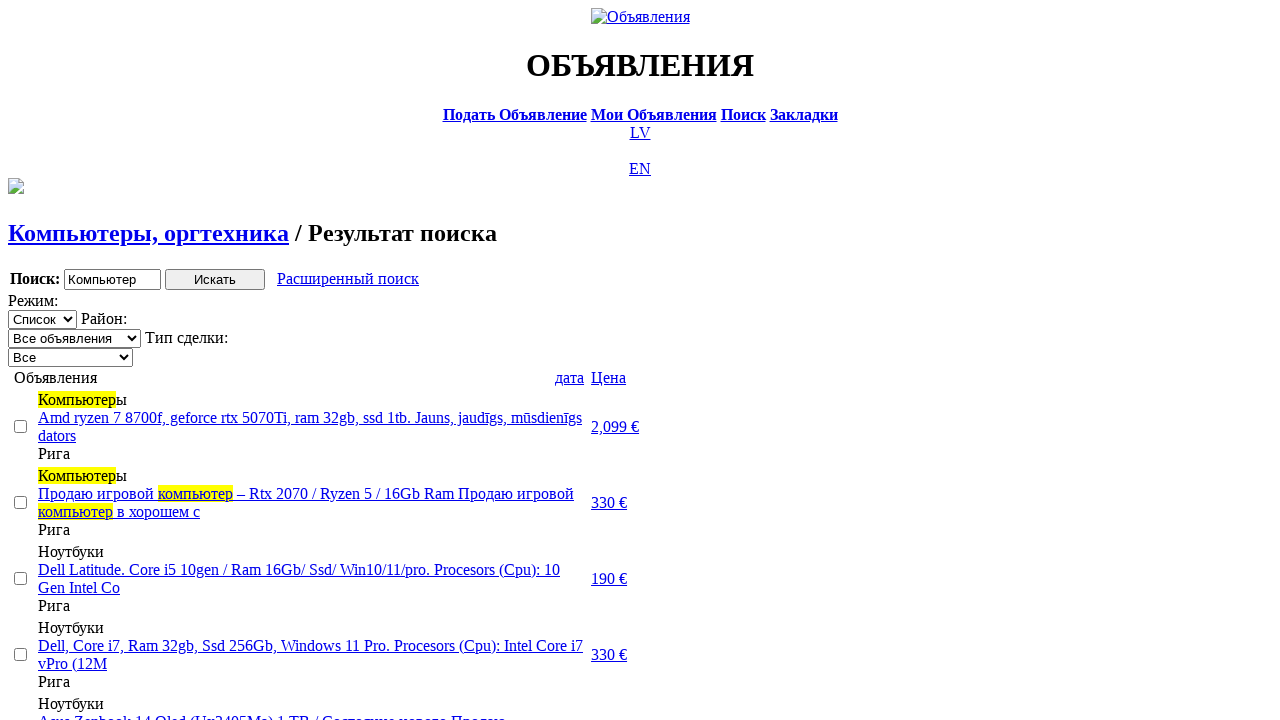

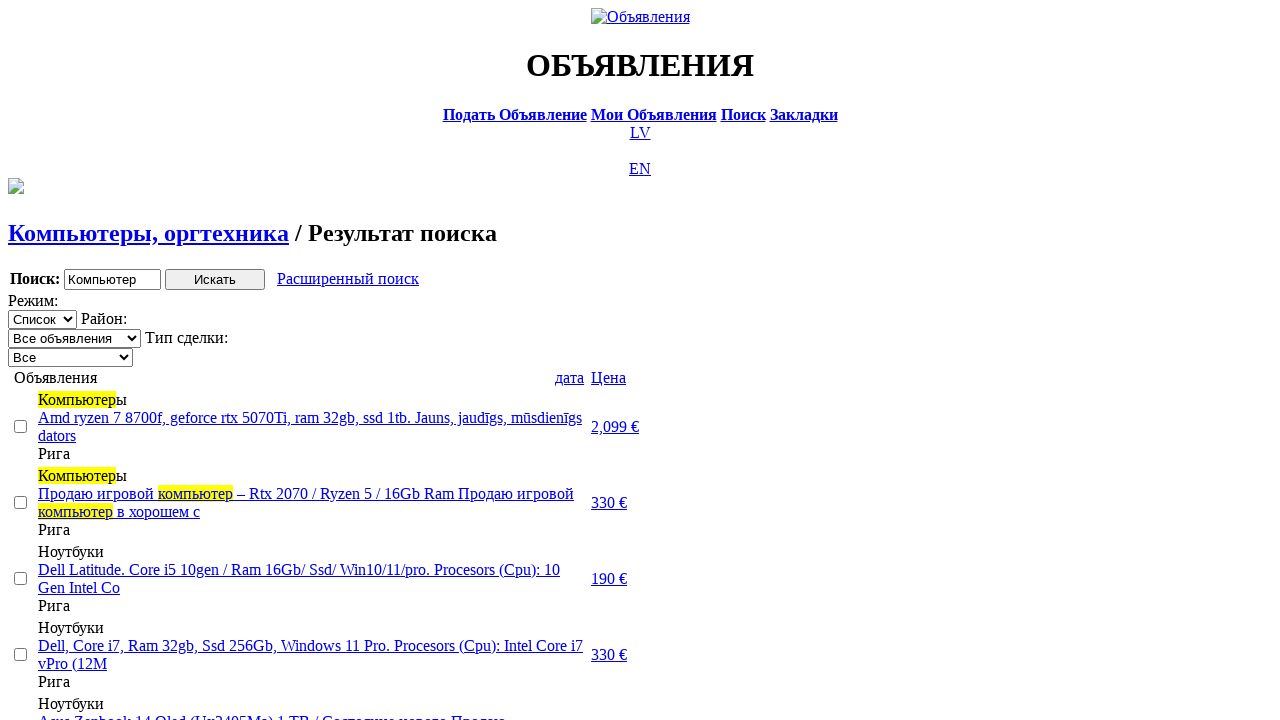